Navigates to JPL Space images page and clicks the "FULL IMAGE" button to view the featured Mars image in full size

Starting URL: https://data-class-jpl-space.s3.amazonaws.com/JPL_Space/index.html

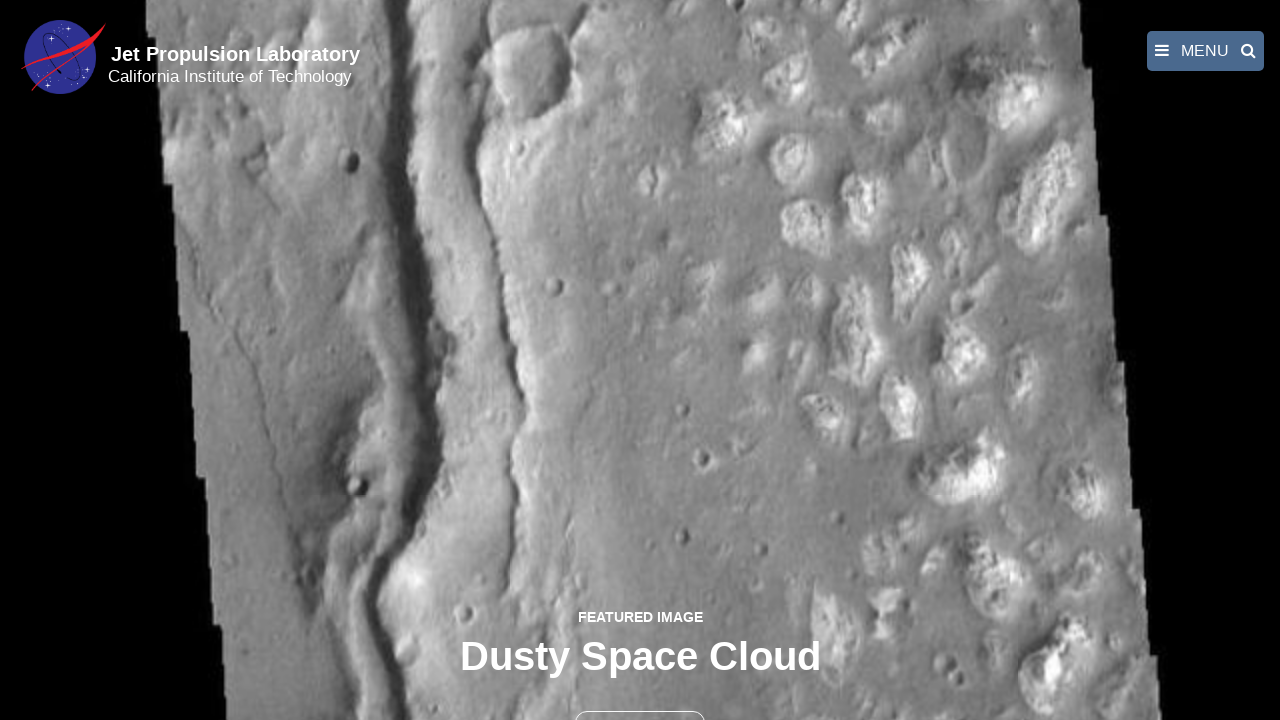

Waited for page to load (networkidle)
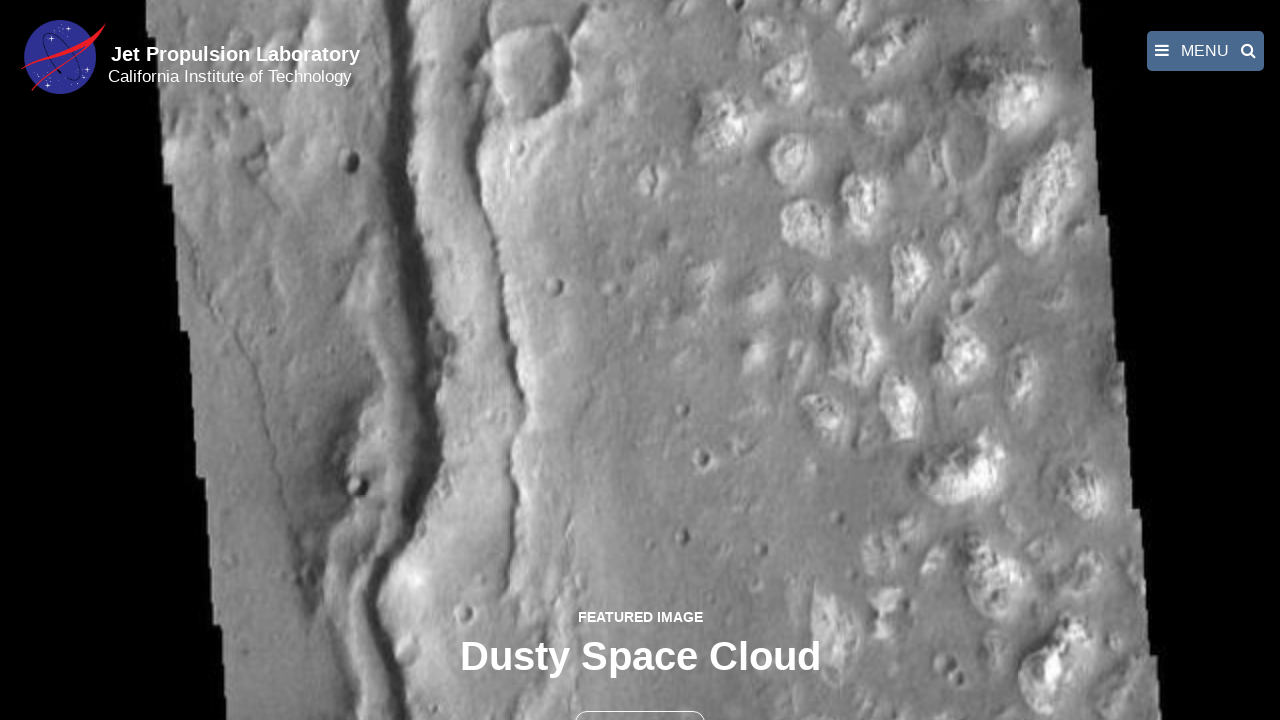

Clicked FULL IMAGE button to view featured Mars image in full size at (640, 362) on a:has-text('FULL IMAGE')
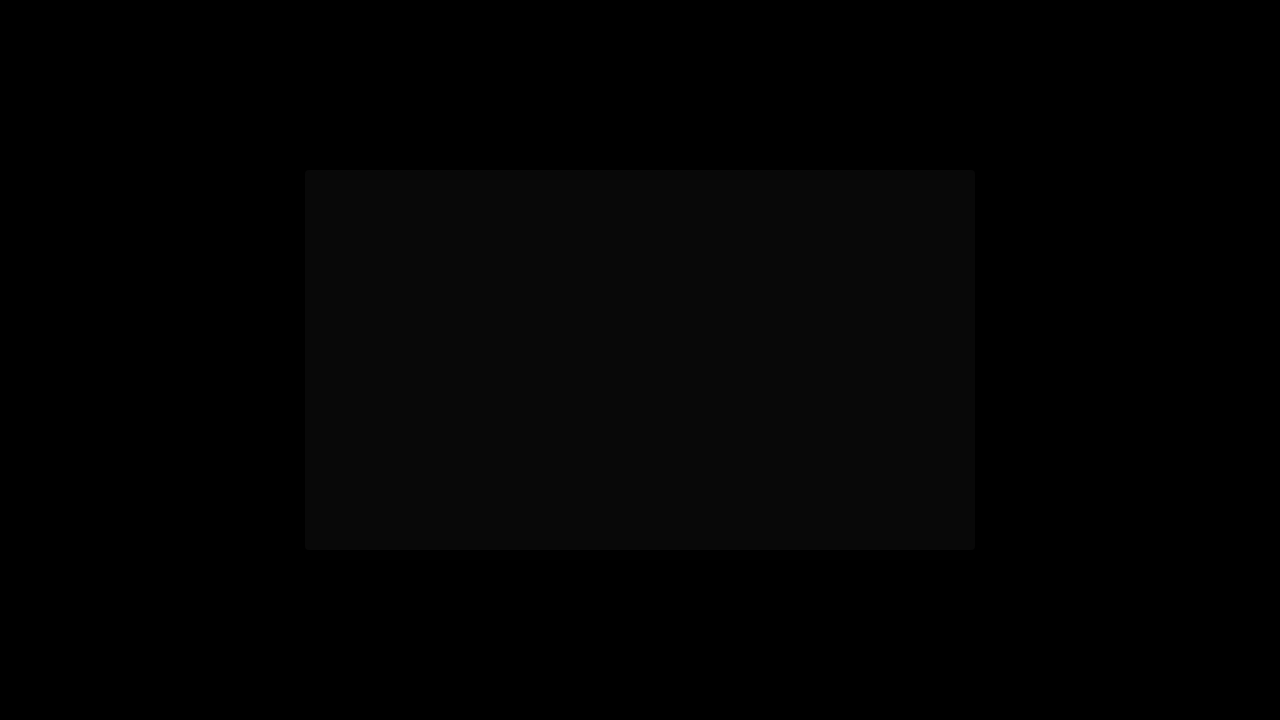

Full size Mars image loaded and displayed
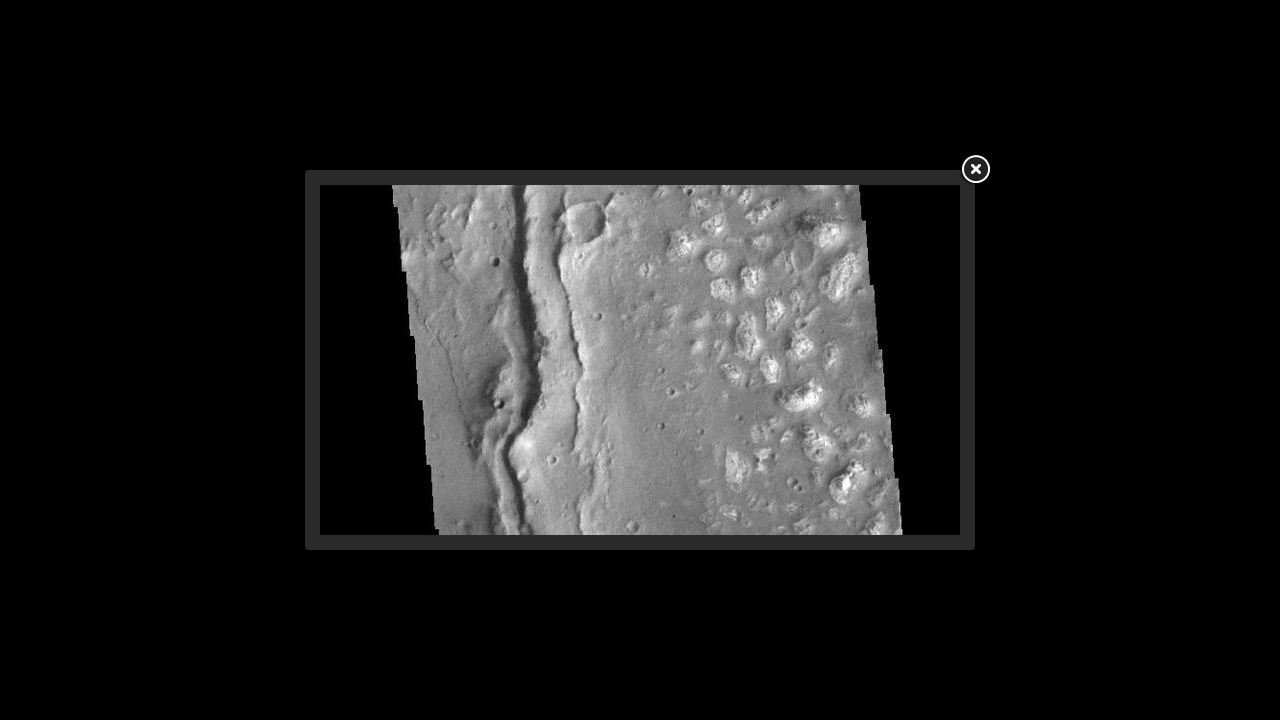

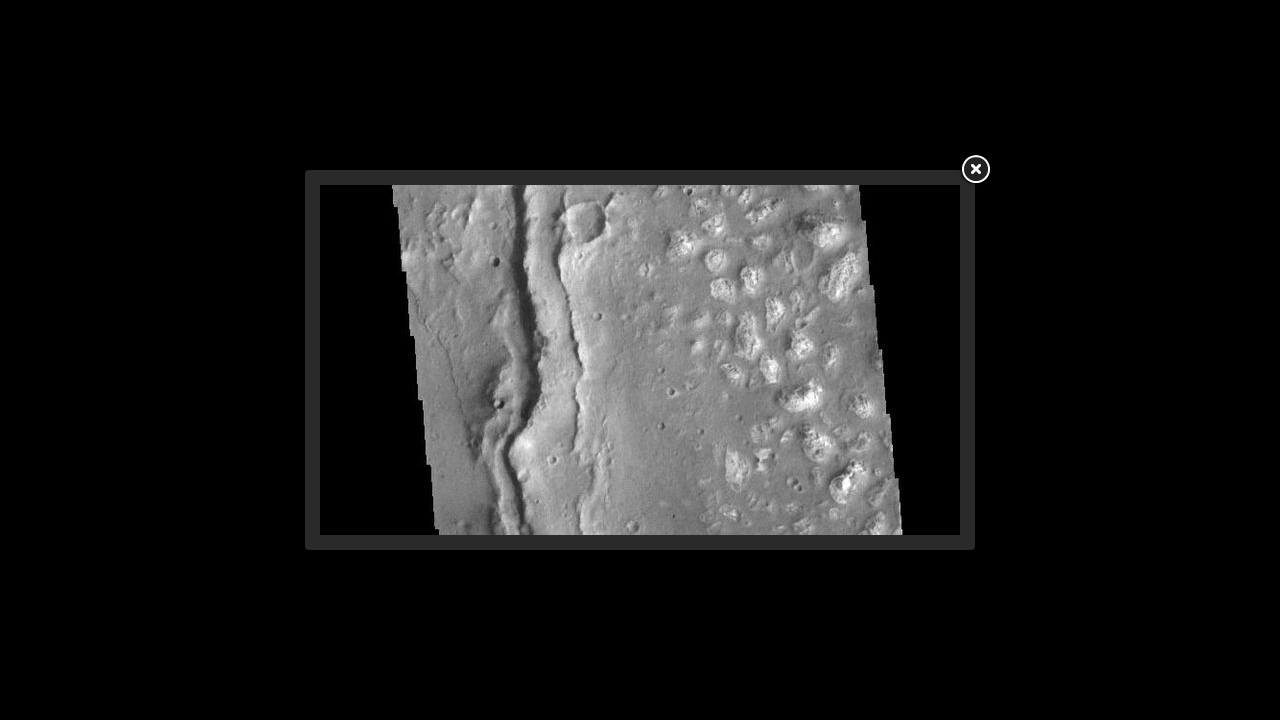